Tests alert dialog handling by clicking a button that triggers a confirm dialog, then accepting the alert

Starting URL: https://leafground.com/alert.xhtml

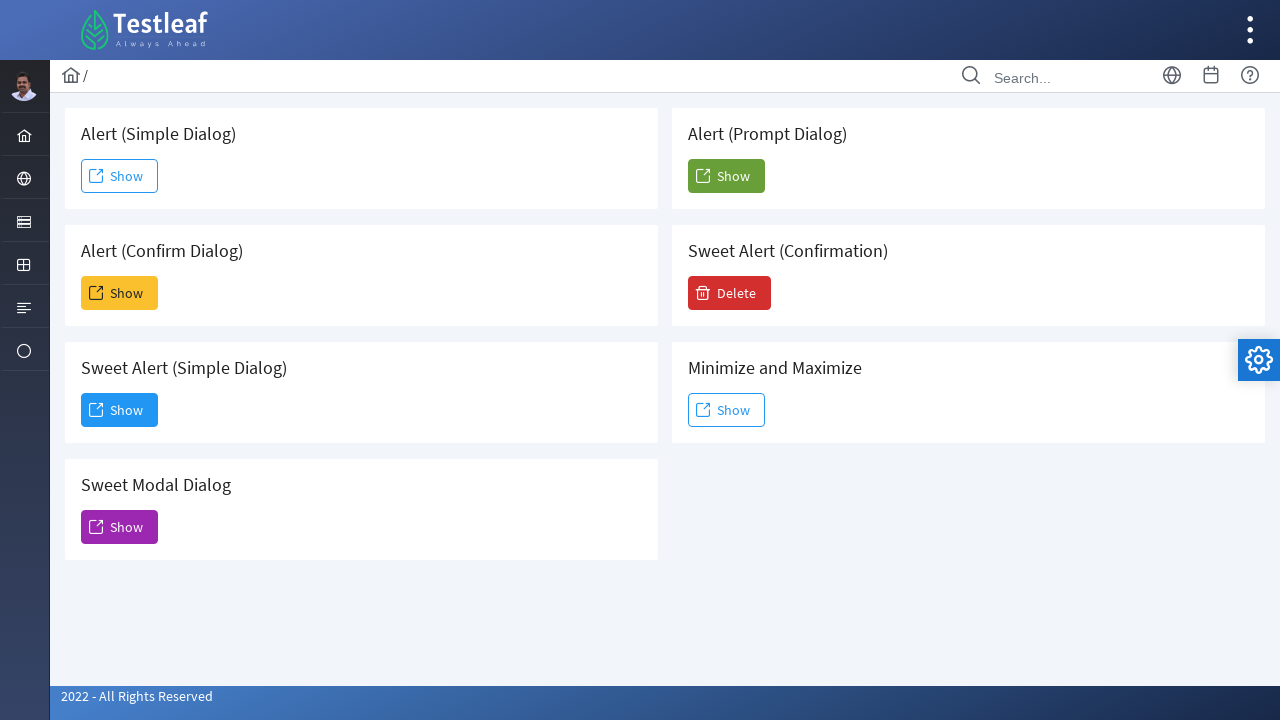

Clicked button to trigger confirm dialog at (120, 293) on xpath=//h5[contains(text(),'Confirm Dialog')]/following::span[@class='ui-button-
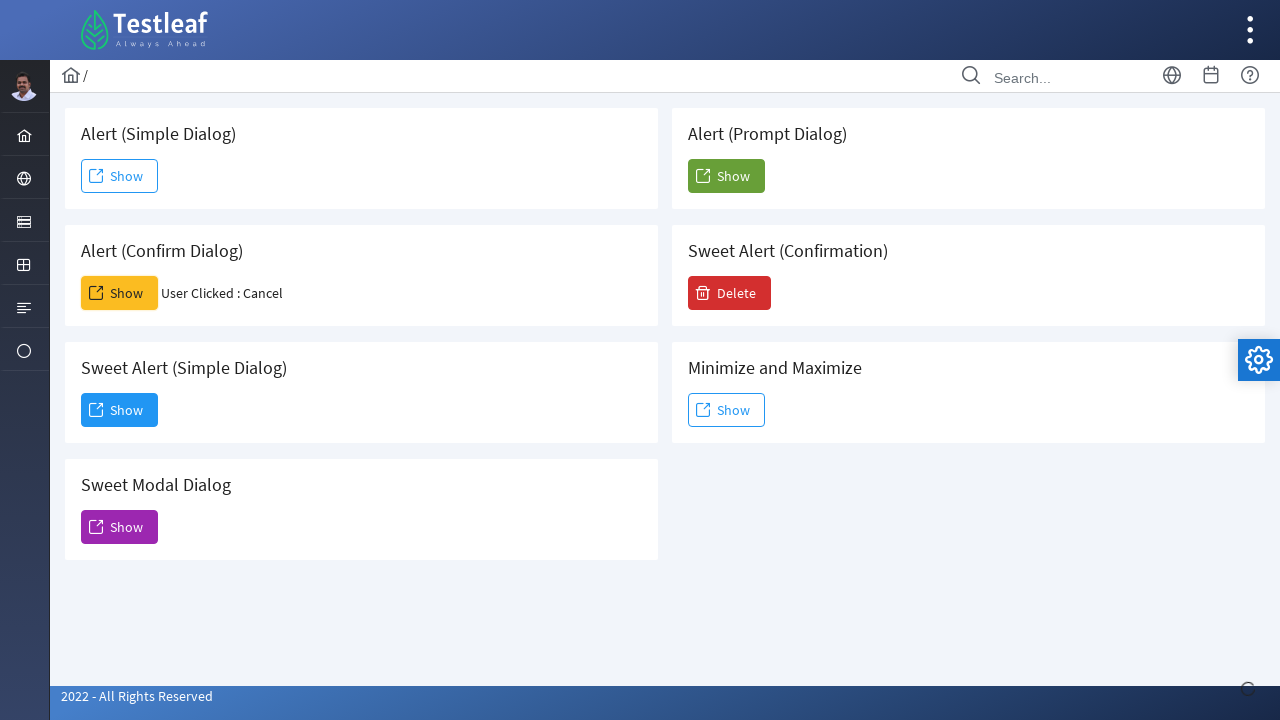

Set up dialog handler to accept alerts
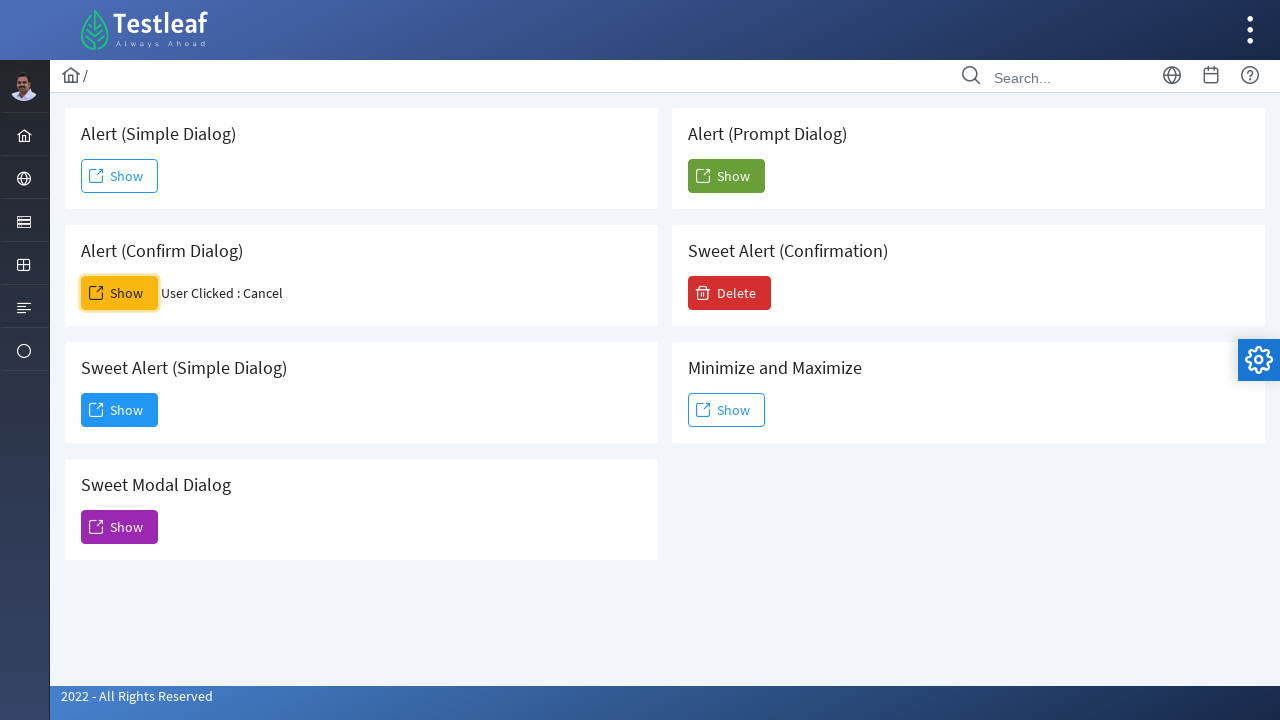

Clicked confirm dialog button again to trigger and handle alert at (120, 293) on xpath=//h5[contains(text(),'Confirm Dialog')]/following::span[@class='ui-button-
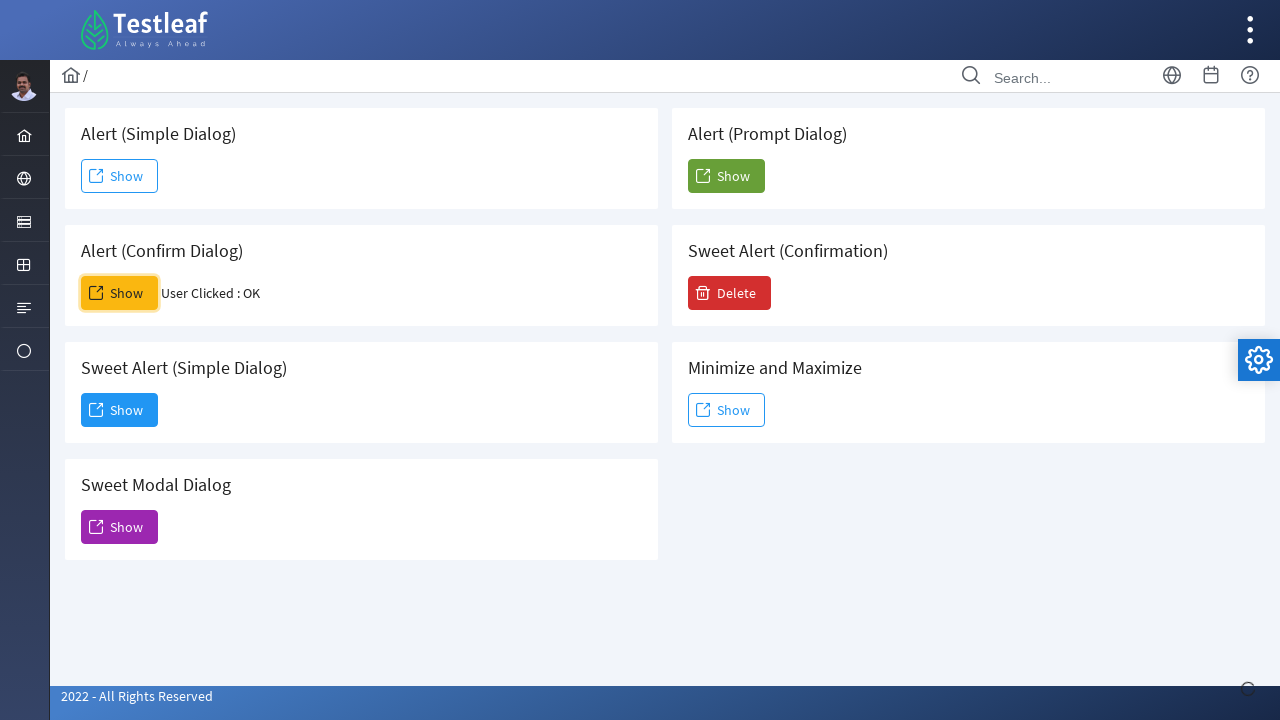

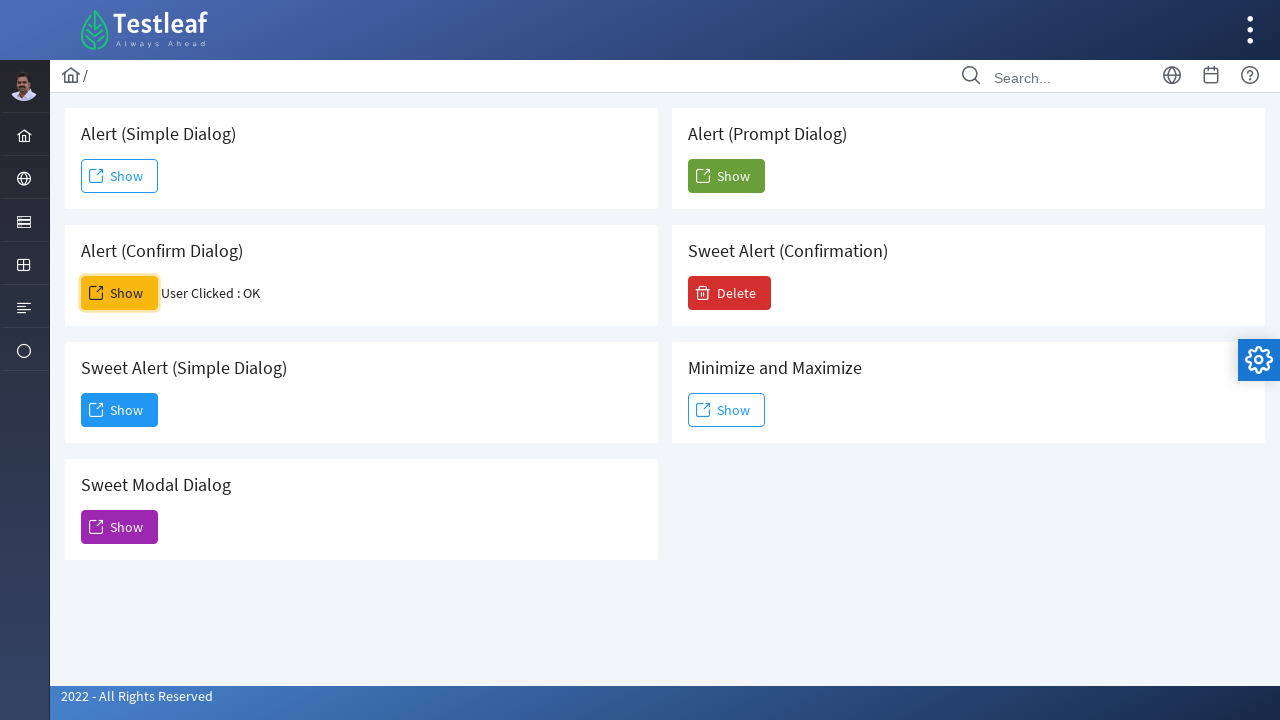